Tests the text box form on DemoQA by filling in user name, email, current address, and permanent address fields, then submitting the form and verifying the output displays the entered values.

Starting URL: https://demoqa.com/elements

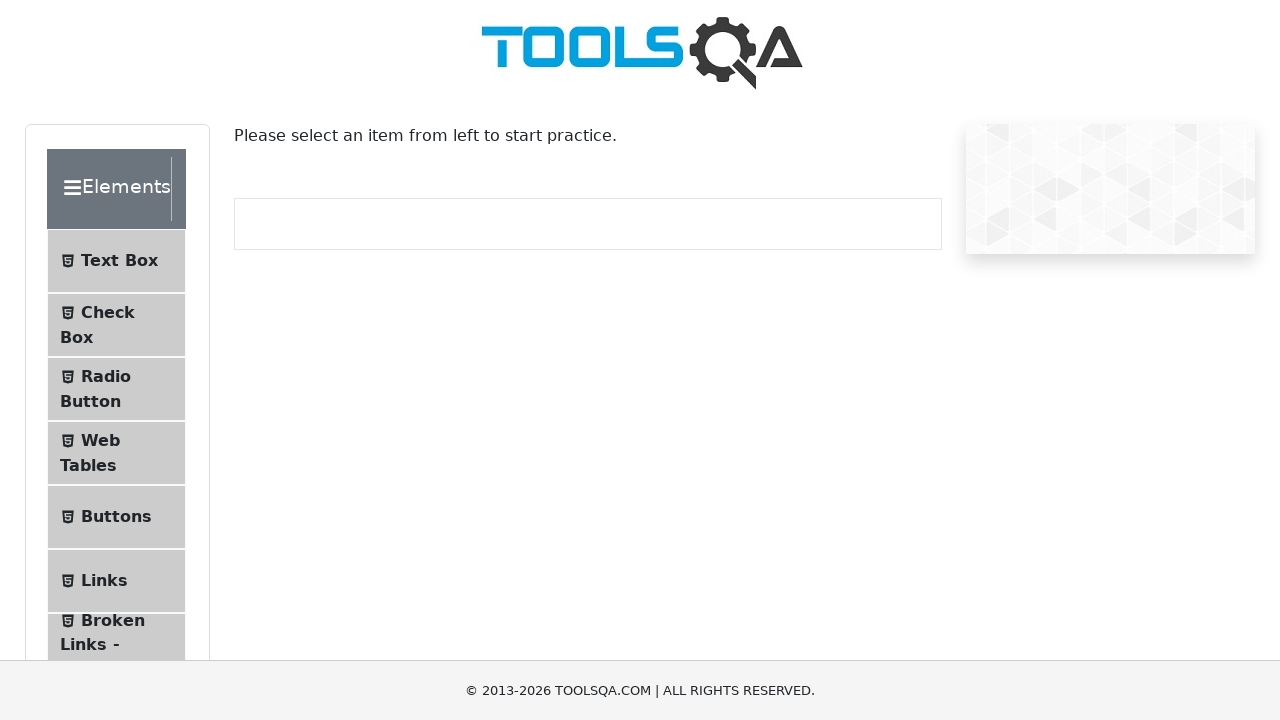

Set viewport size to 1600x1040
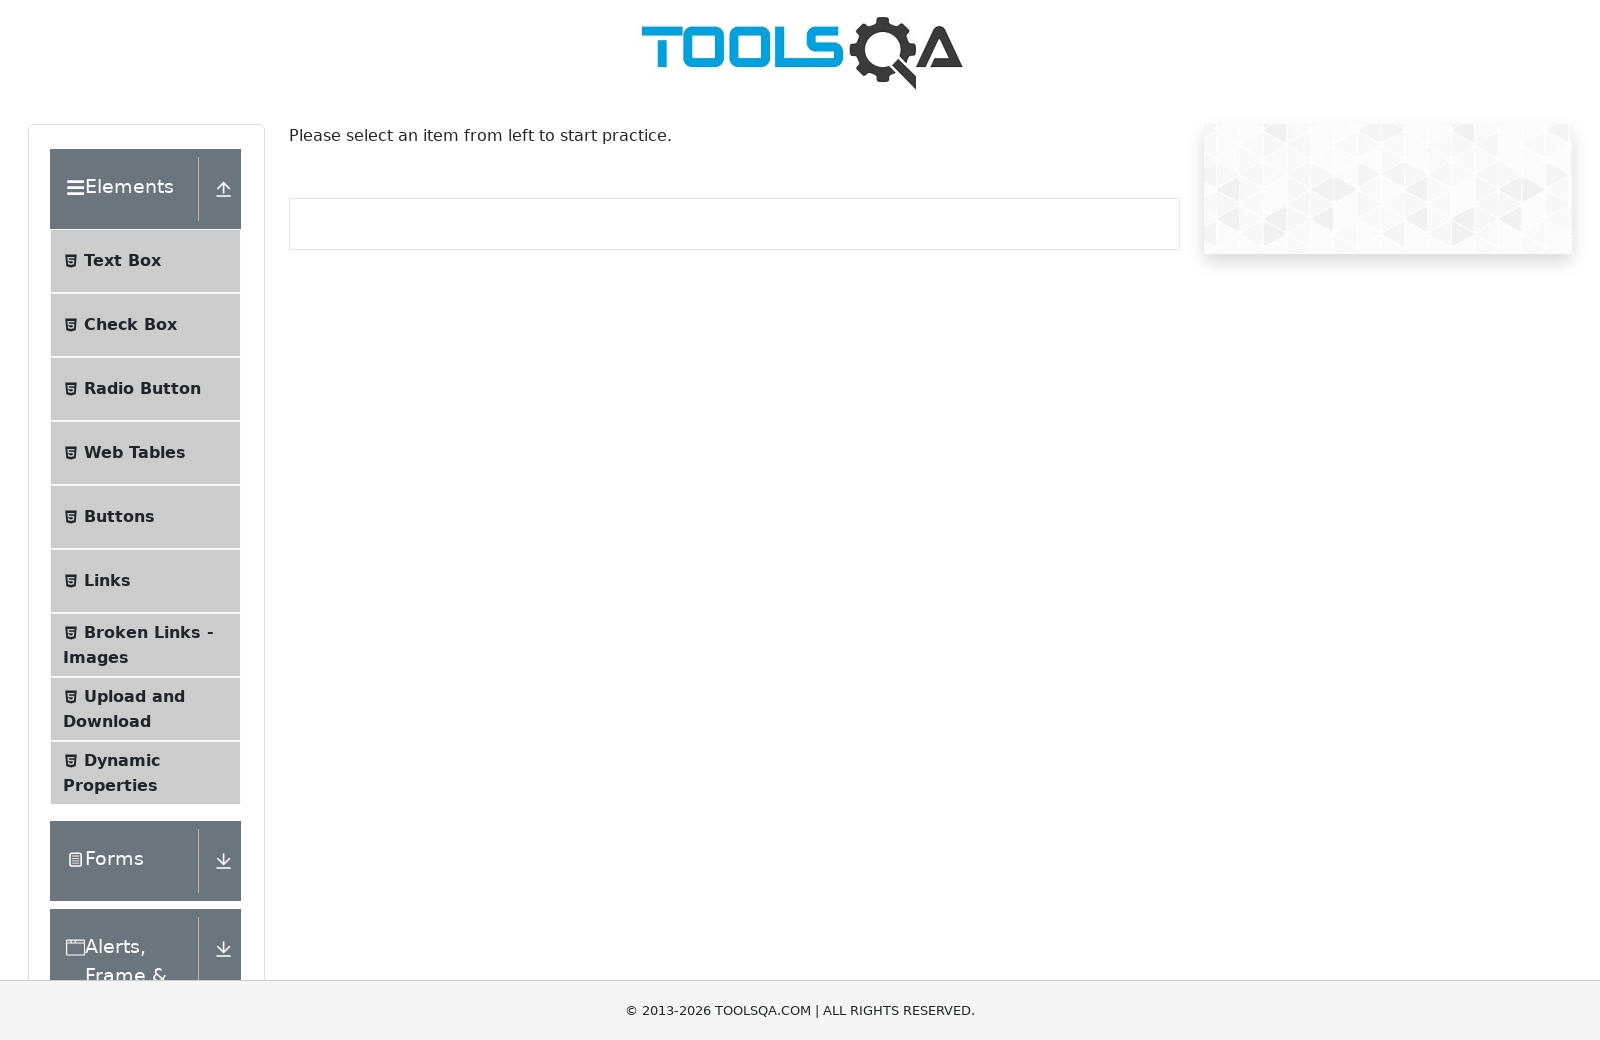

Clicked on Text Box menu item at (145, 261) on #item-0
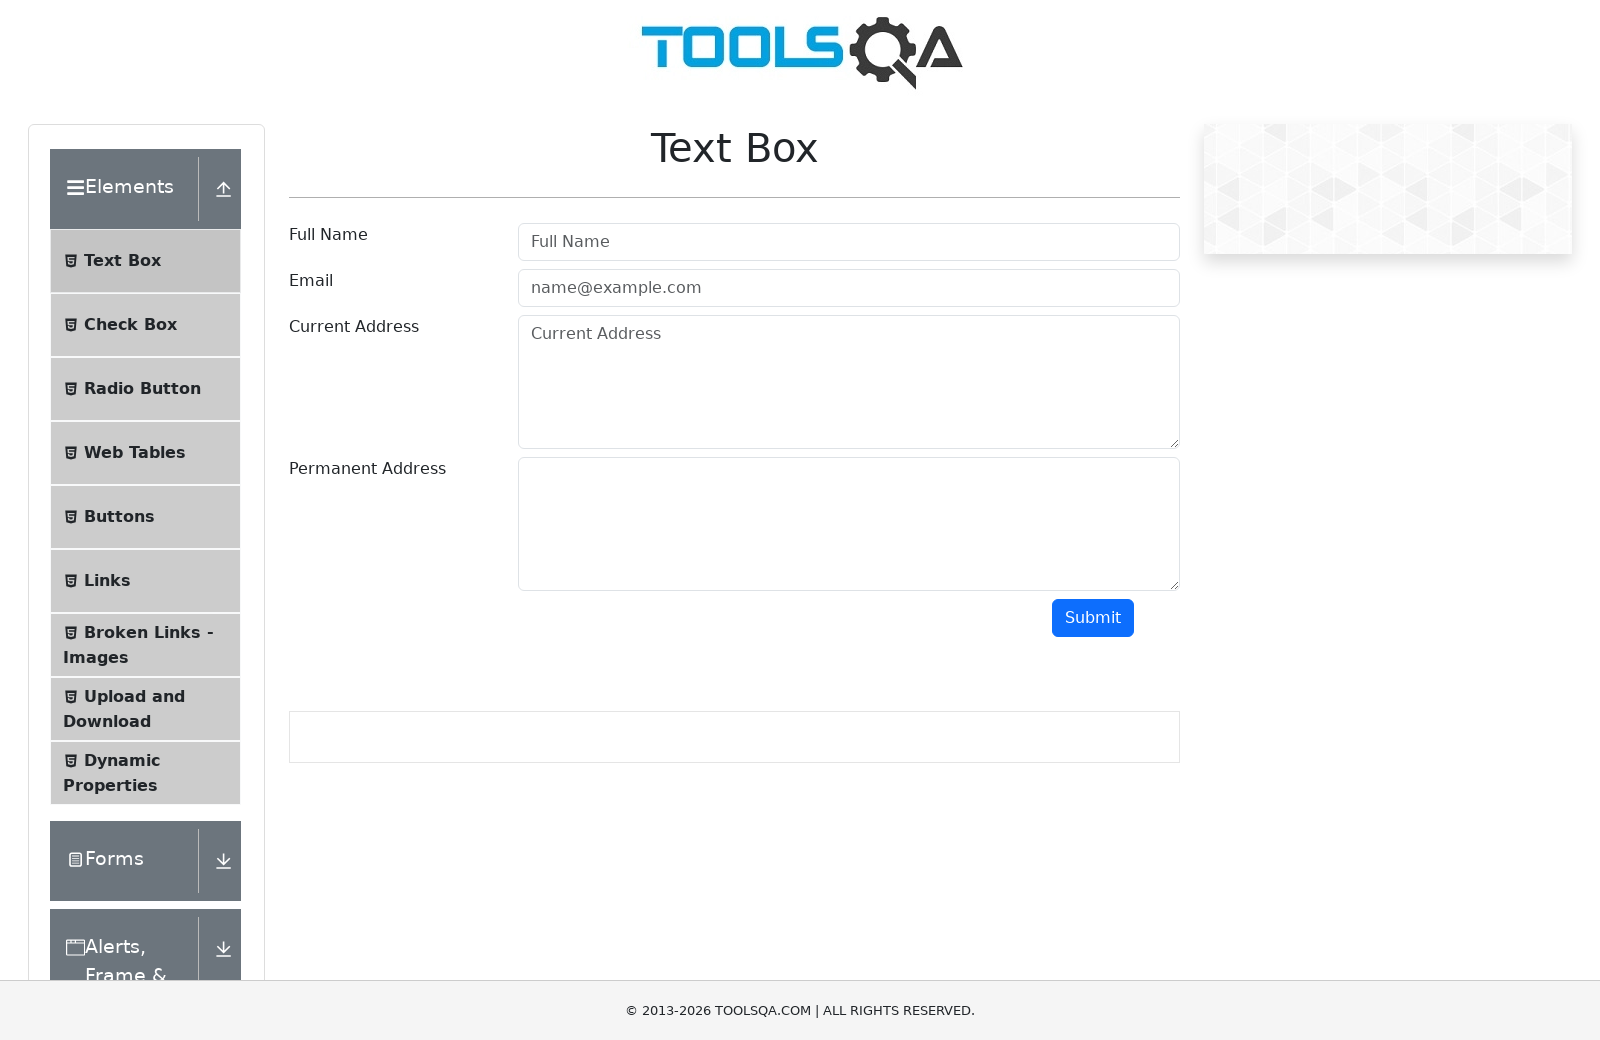

Clicked on userName field at (849, 242) on #userName
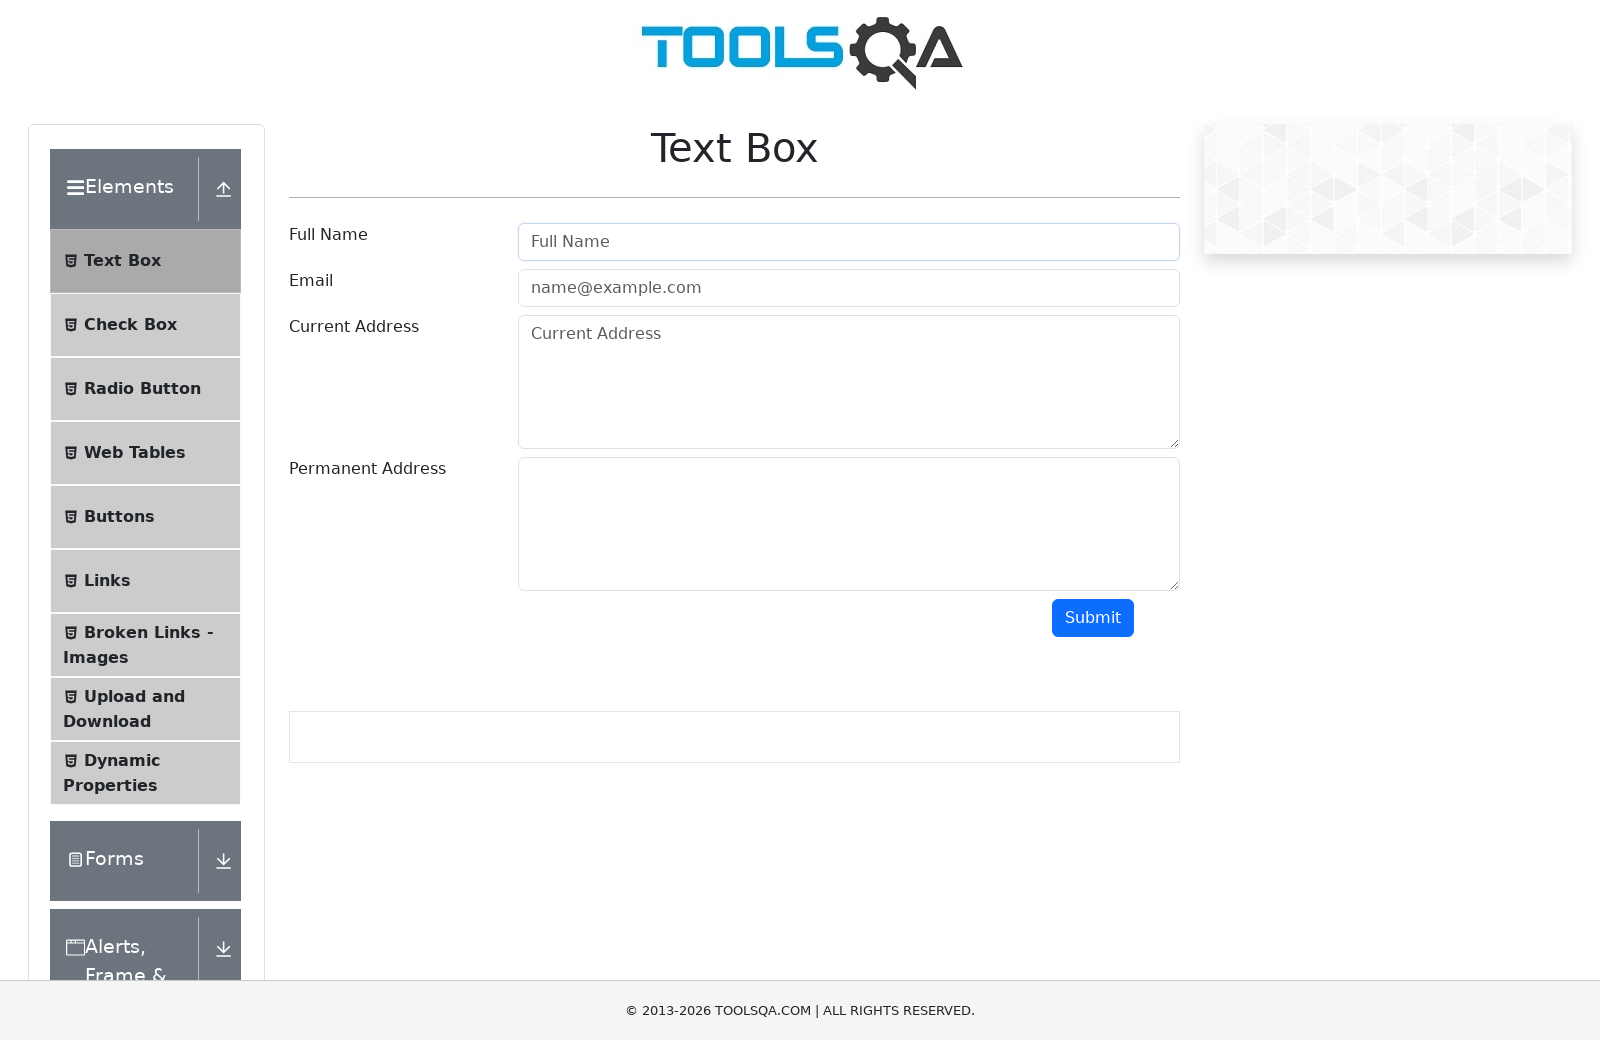

Filled userName field with 'Marco Bellini' on #userName
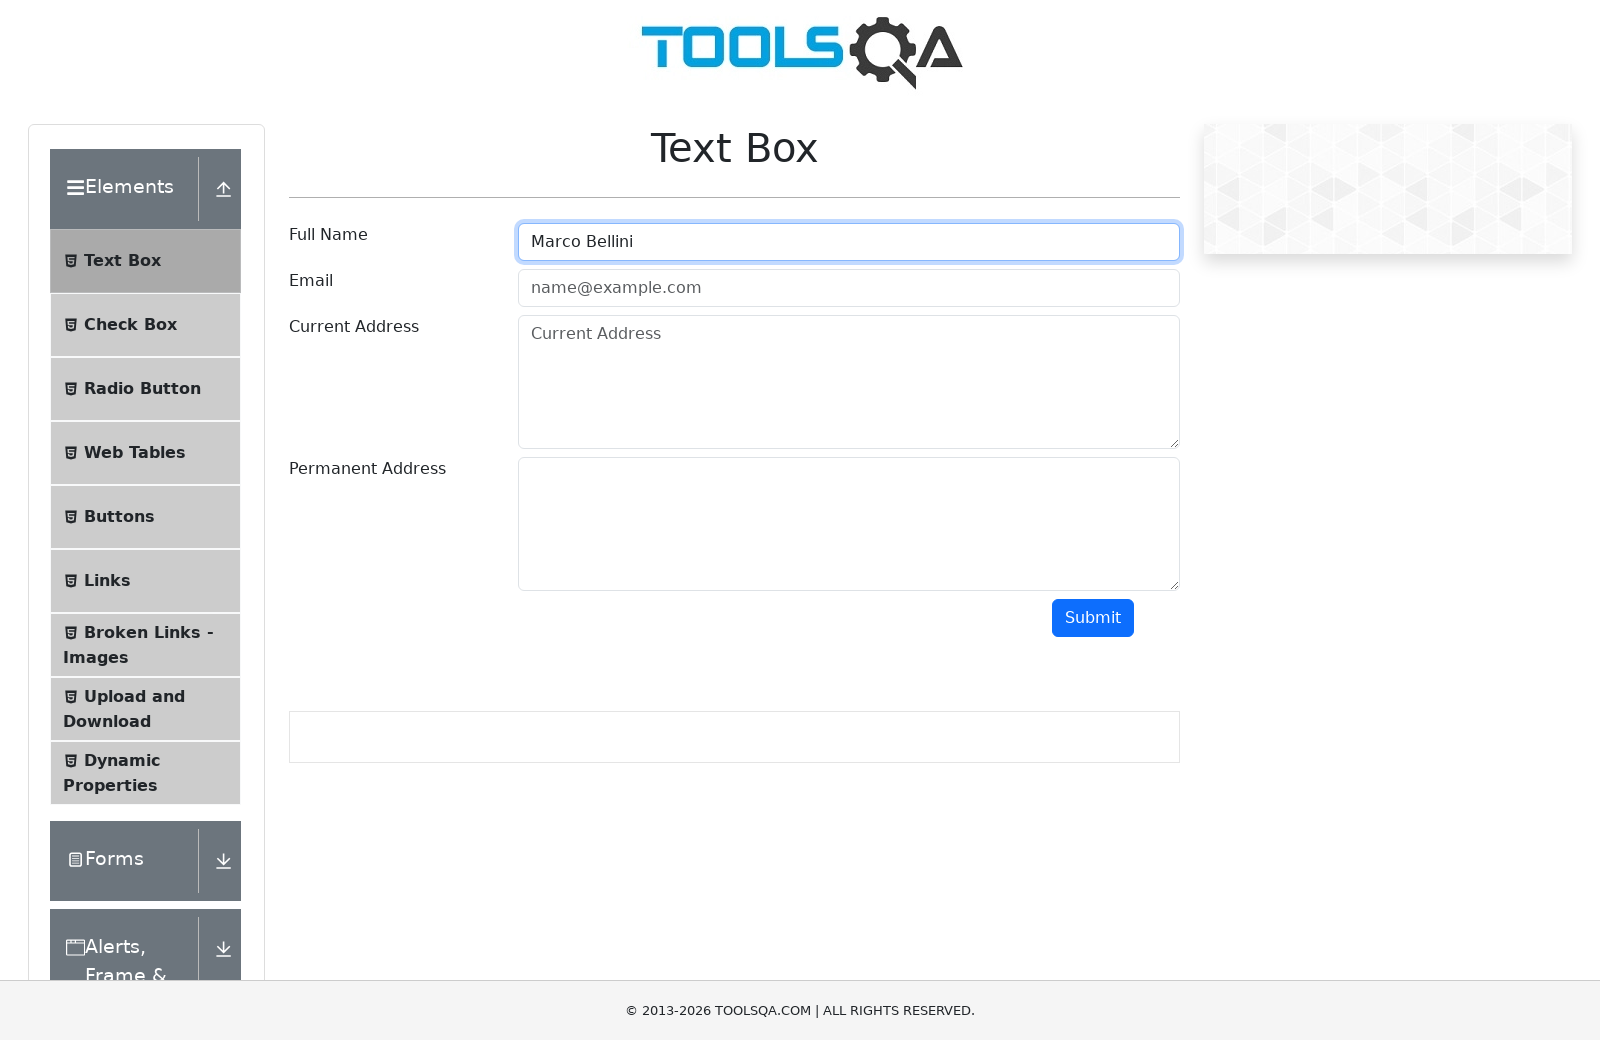

Filled userEmail field with 'marco.bellini@testmail.com' on #userEmail
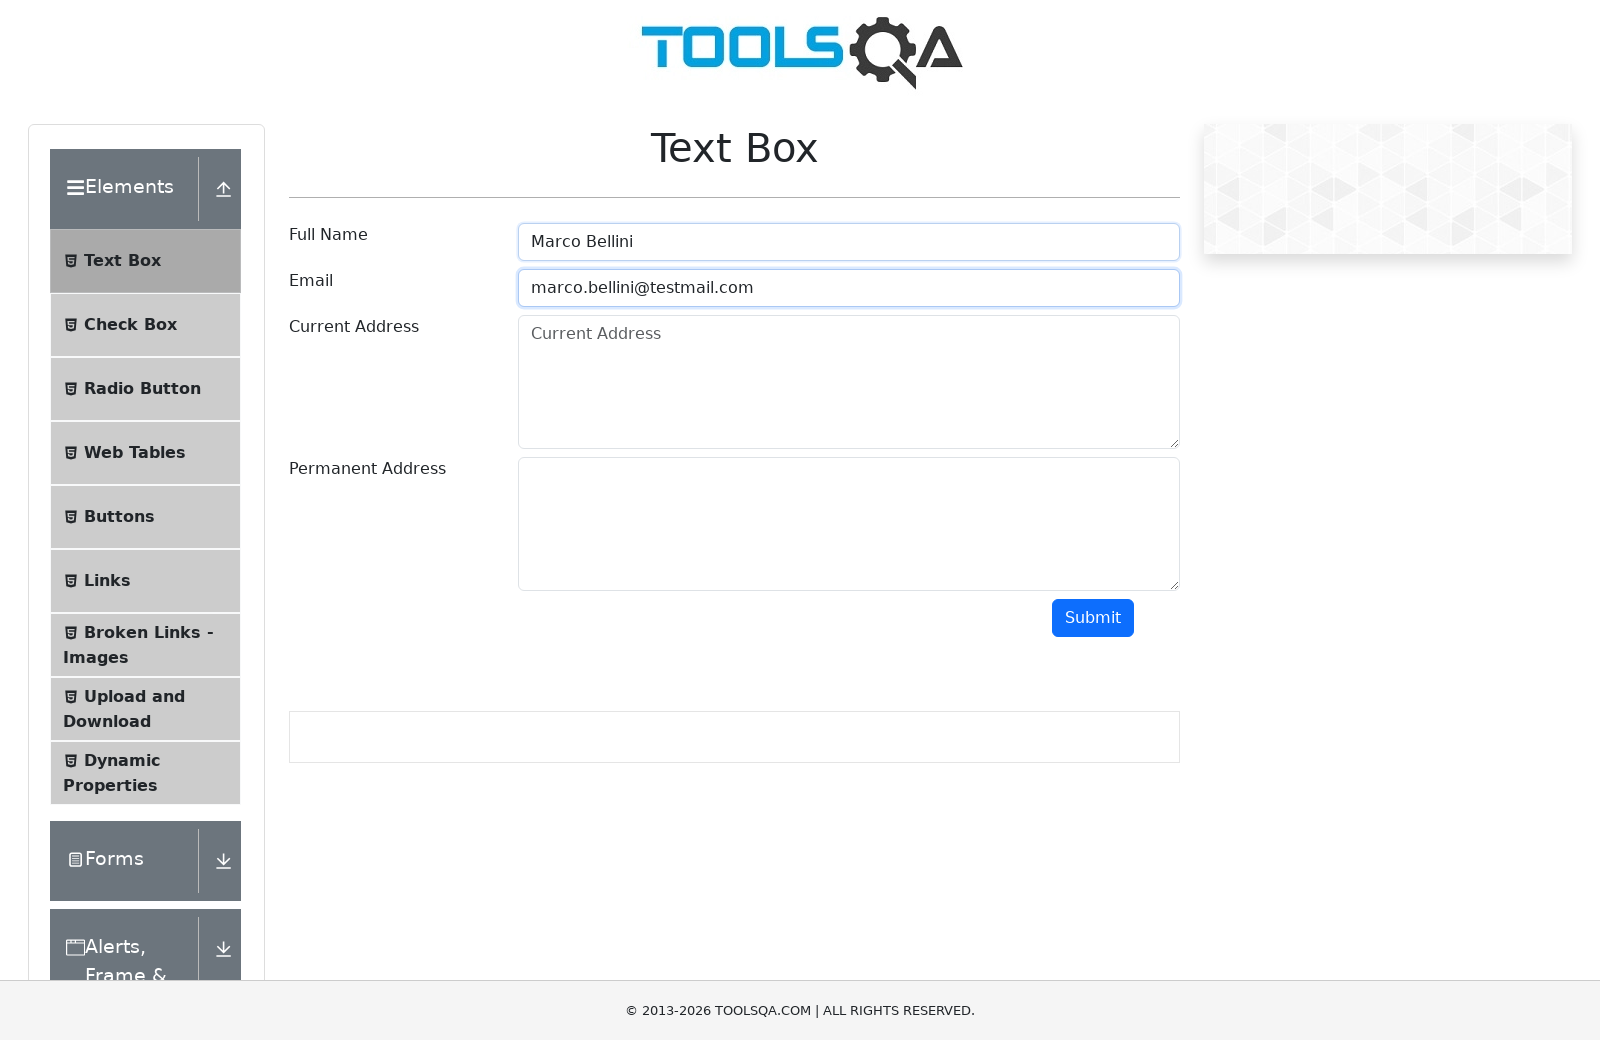

Filled currentAddress field with '123 Via Roma, Milano' on #currentAddress
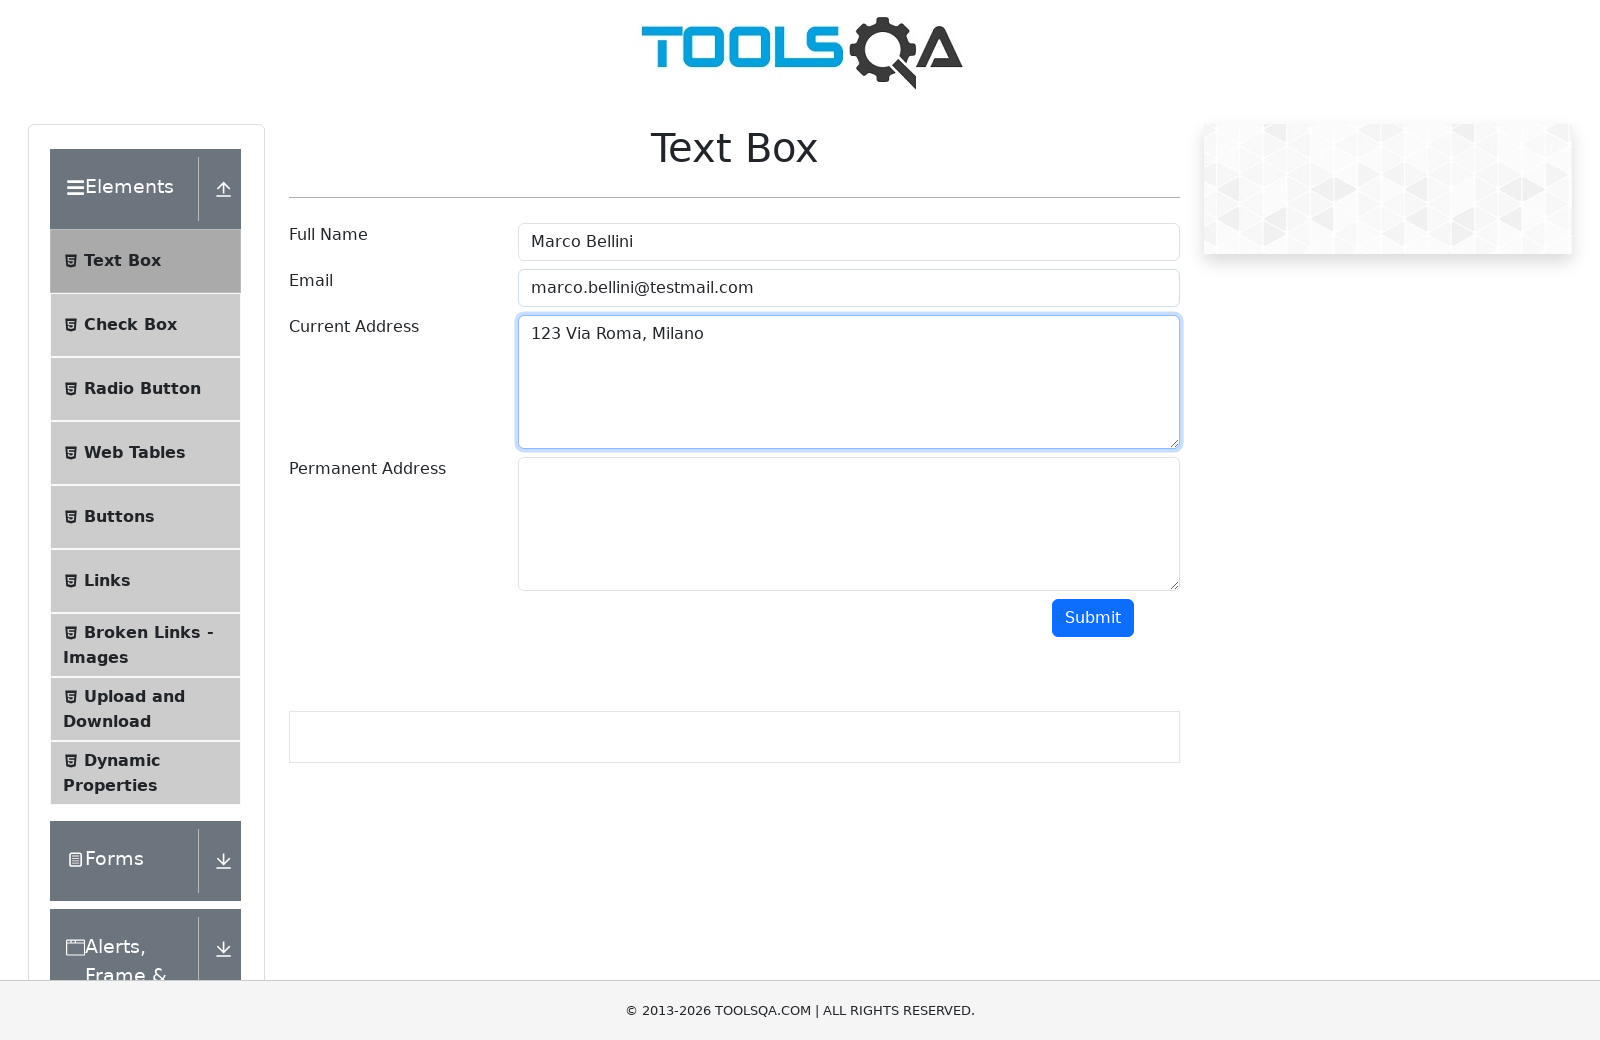

Clicked on permanentAddress field at (849, 524) on #permanentAddress
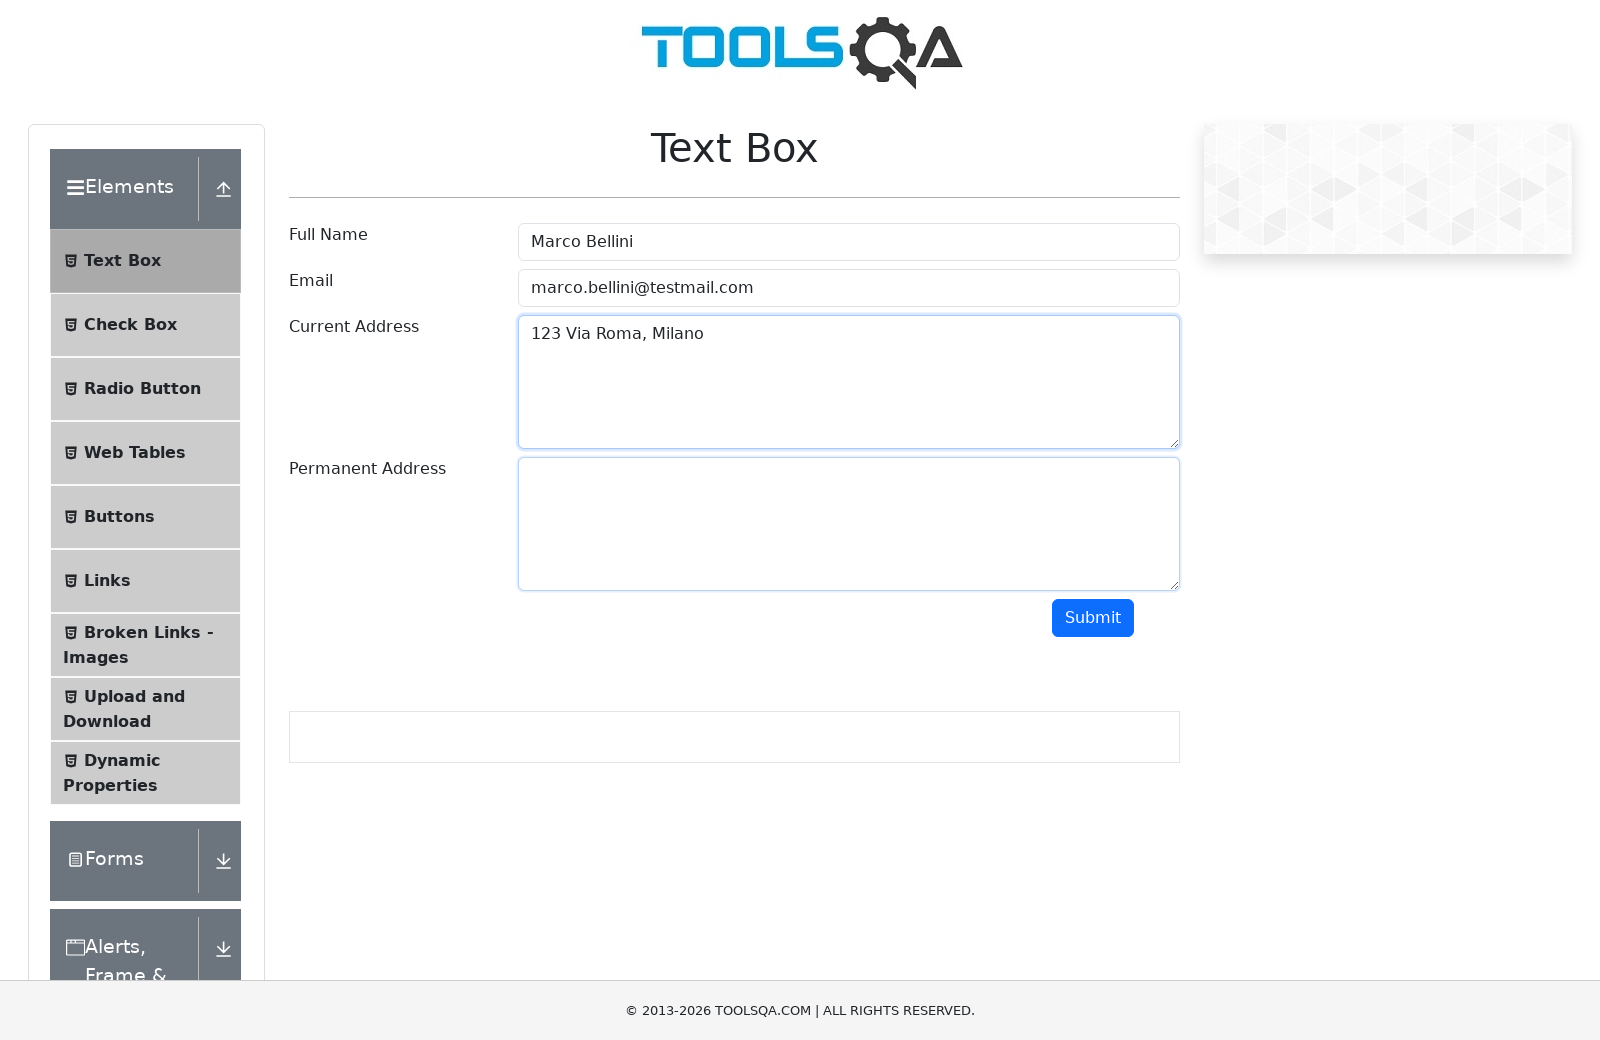

Filled permanentAddress field with '456 Corso Italia, Roma' on #permanentAddress
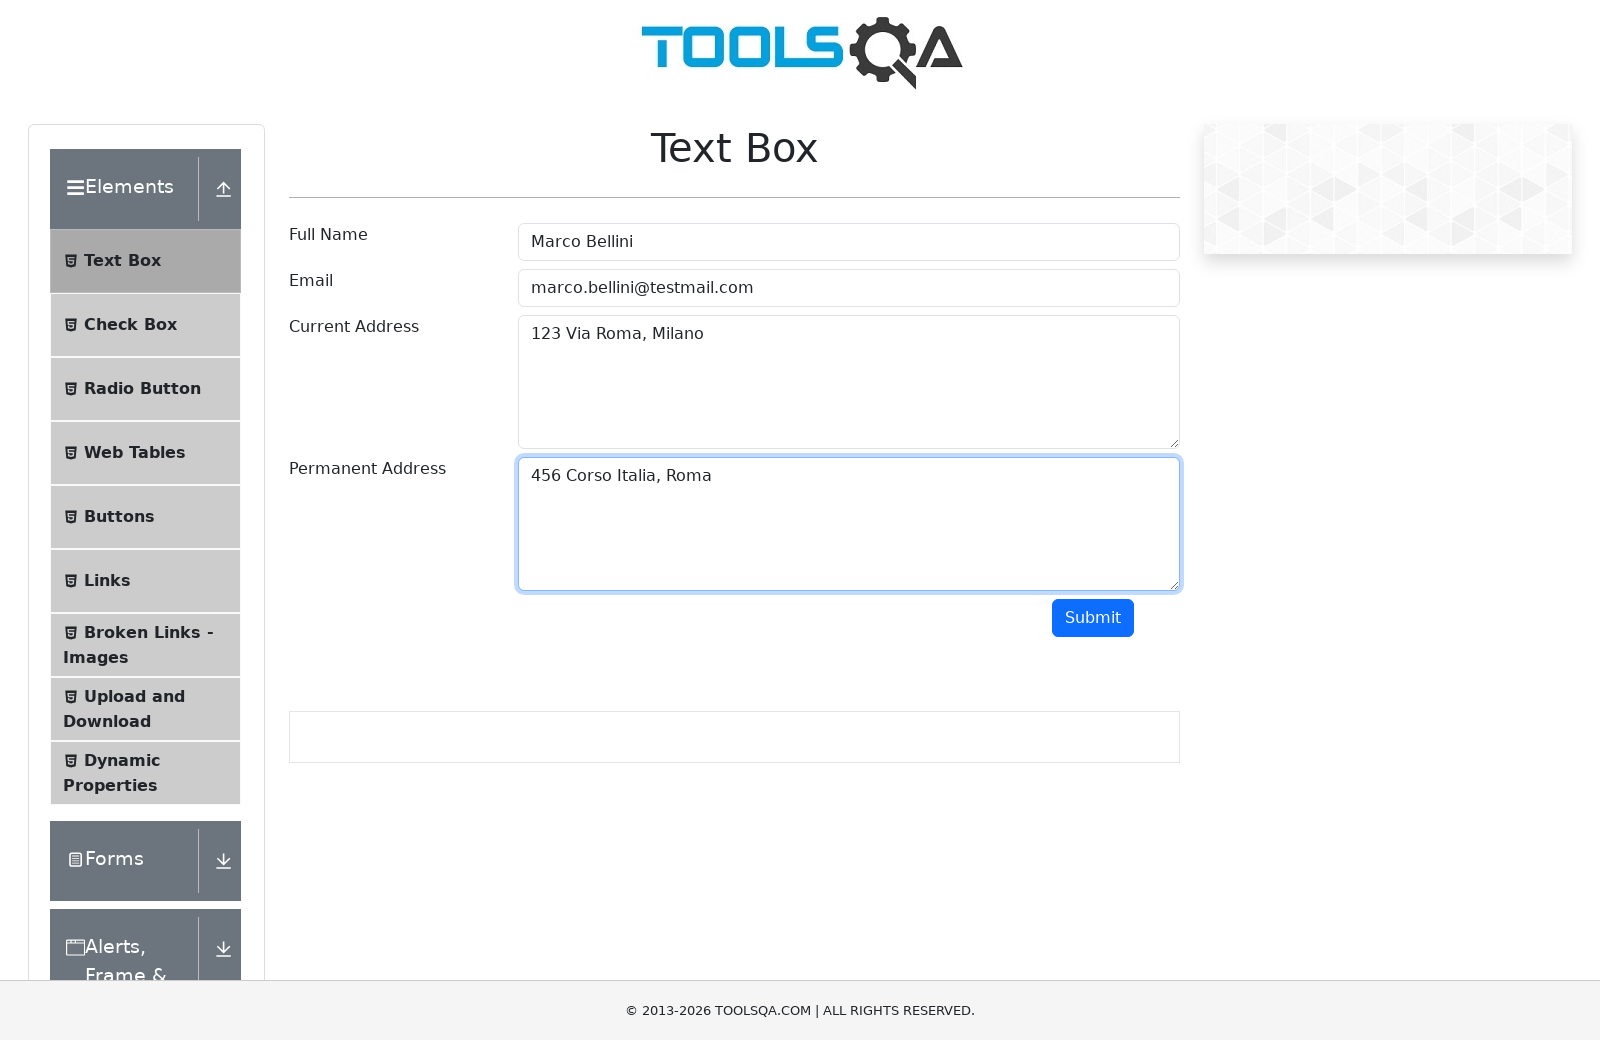

Scrolled submit button into view
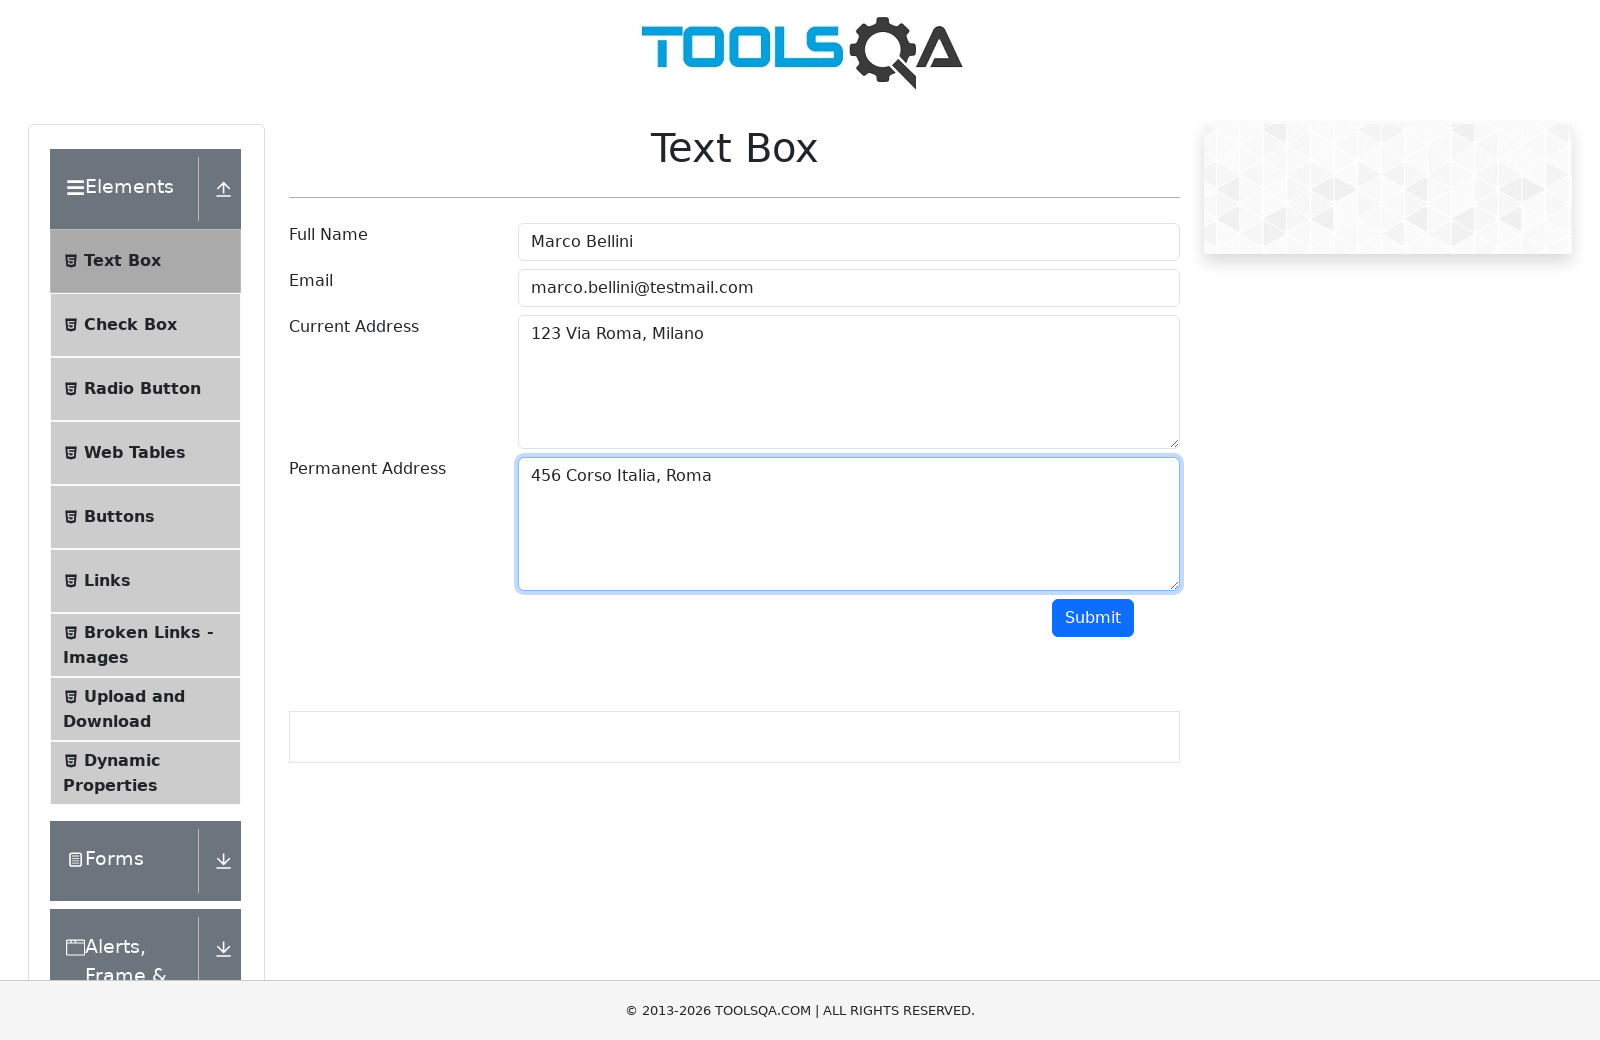

Clicked submit button to submit the form at (1093, 618) on #submit
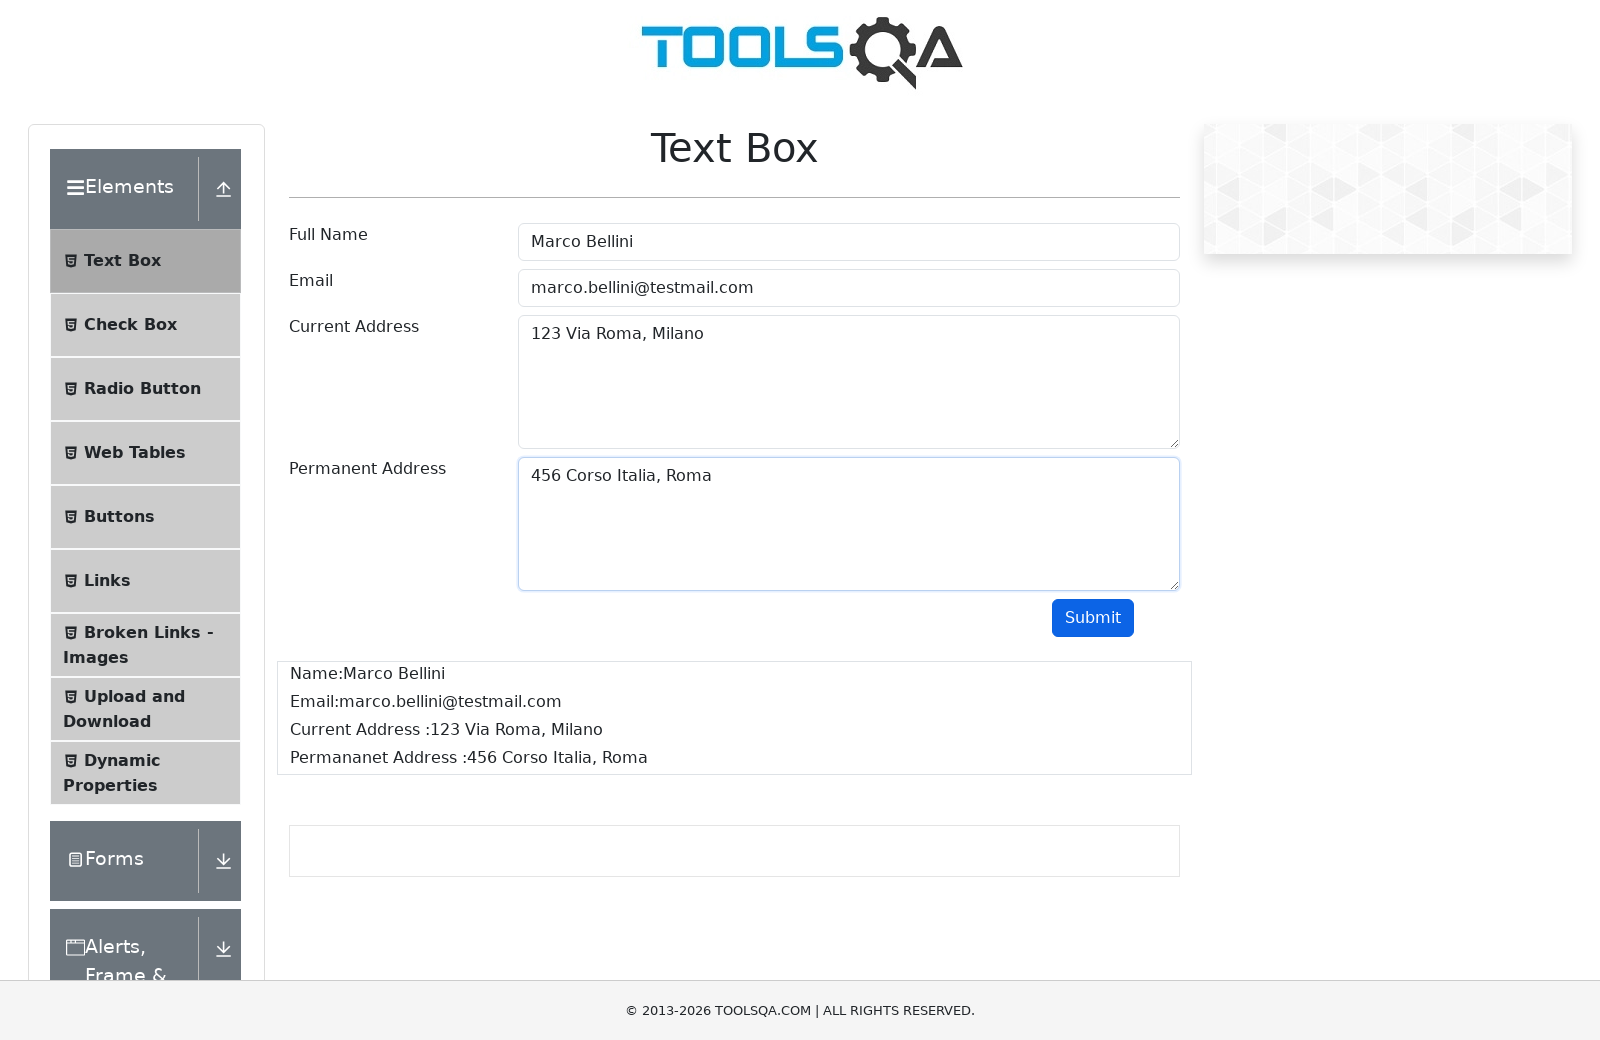

Waited for output section to become visible
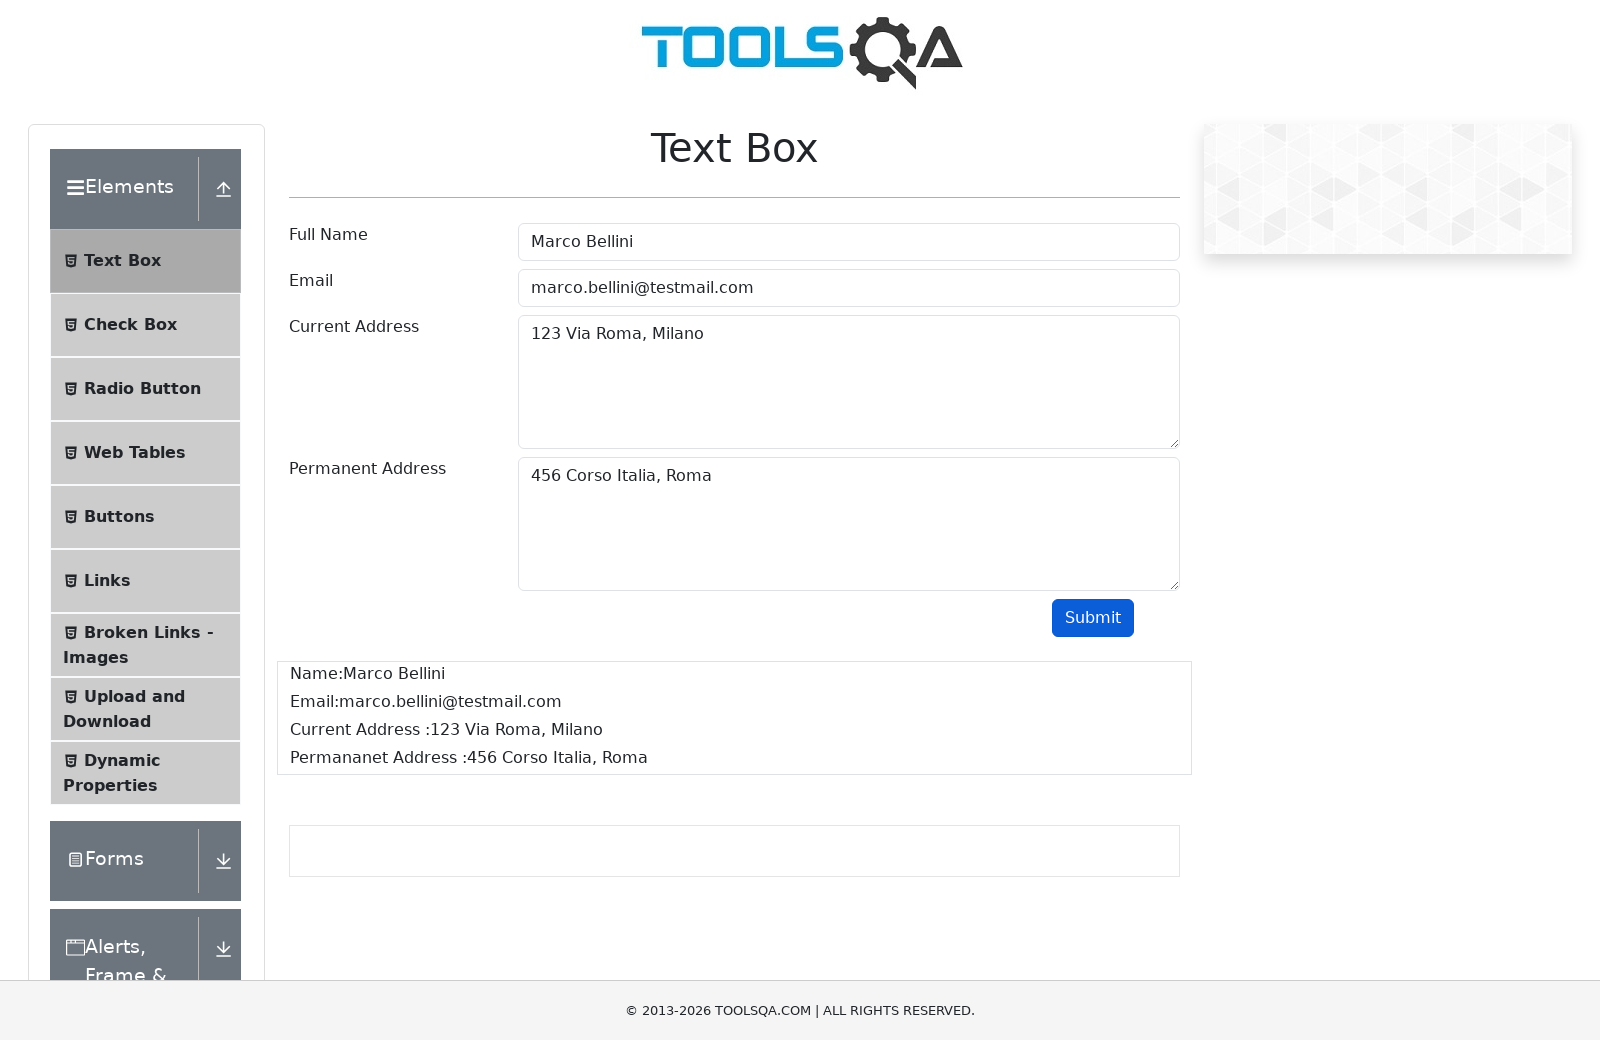

Verified that name output contains 'Marco Bellini'
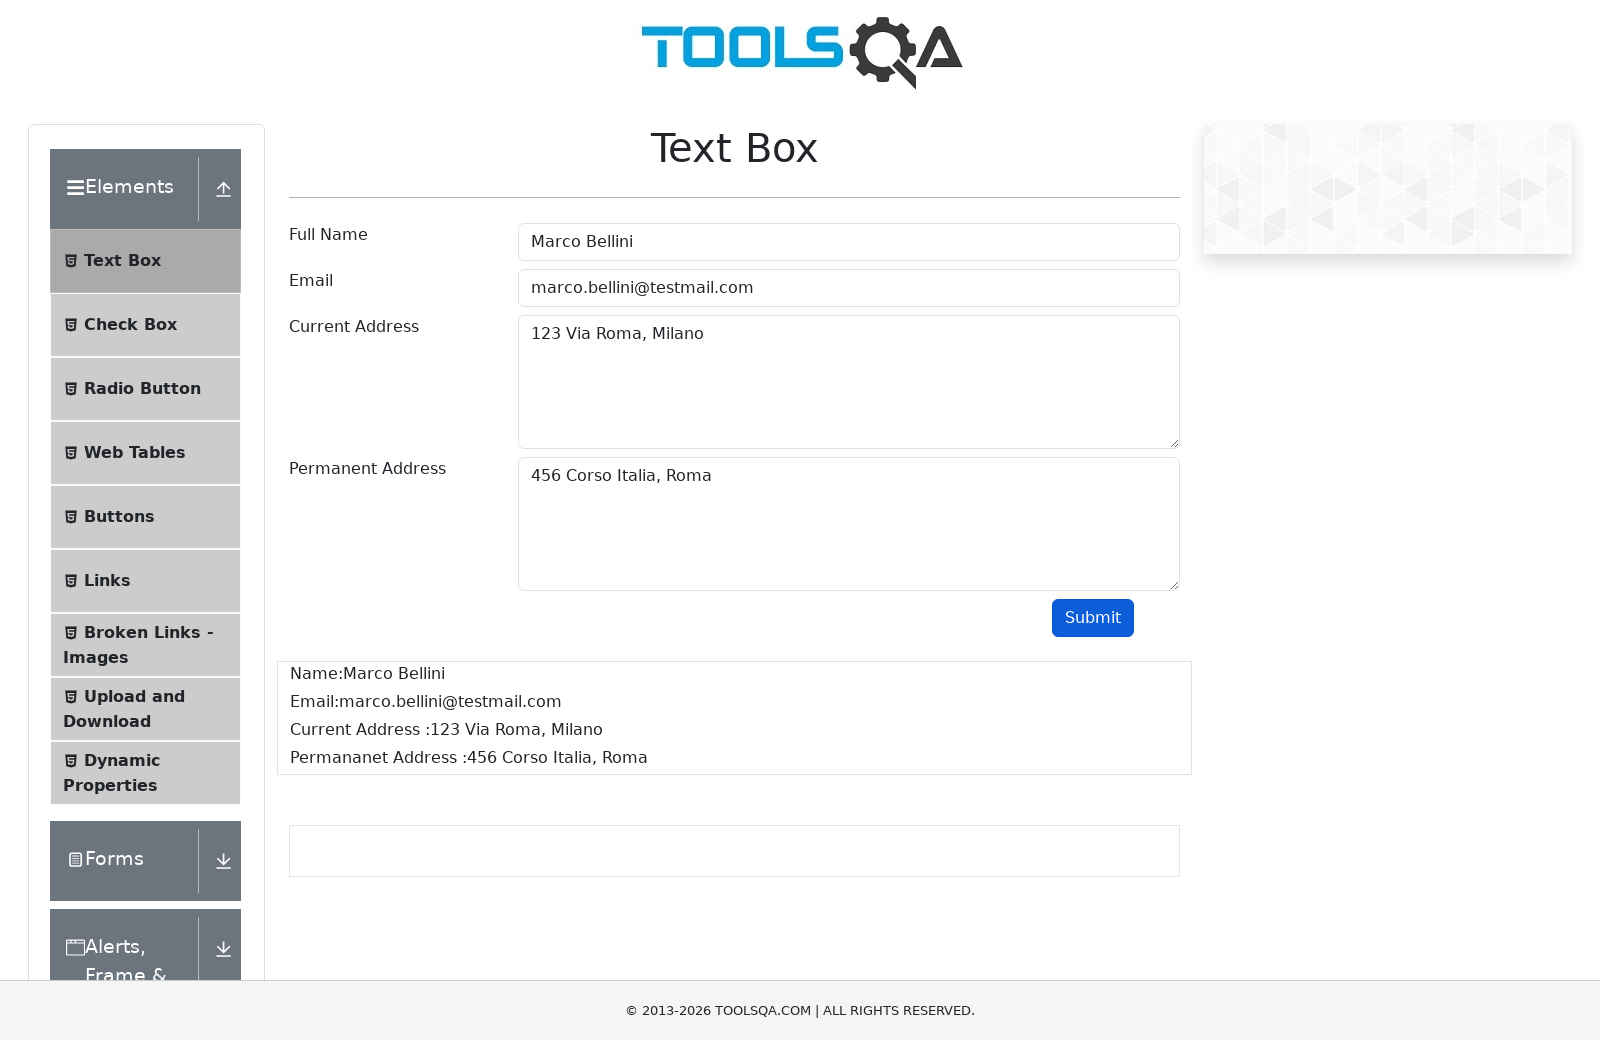

Verified that email output contains 'marco.bellini@testmail.com'
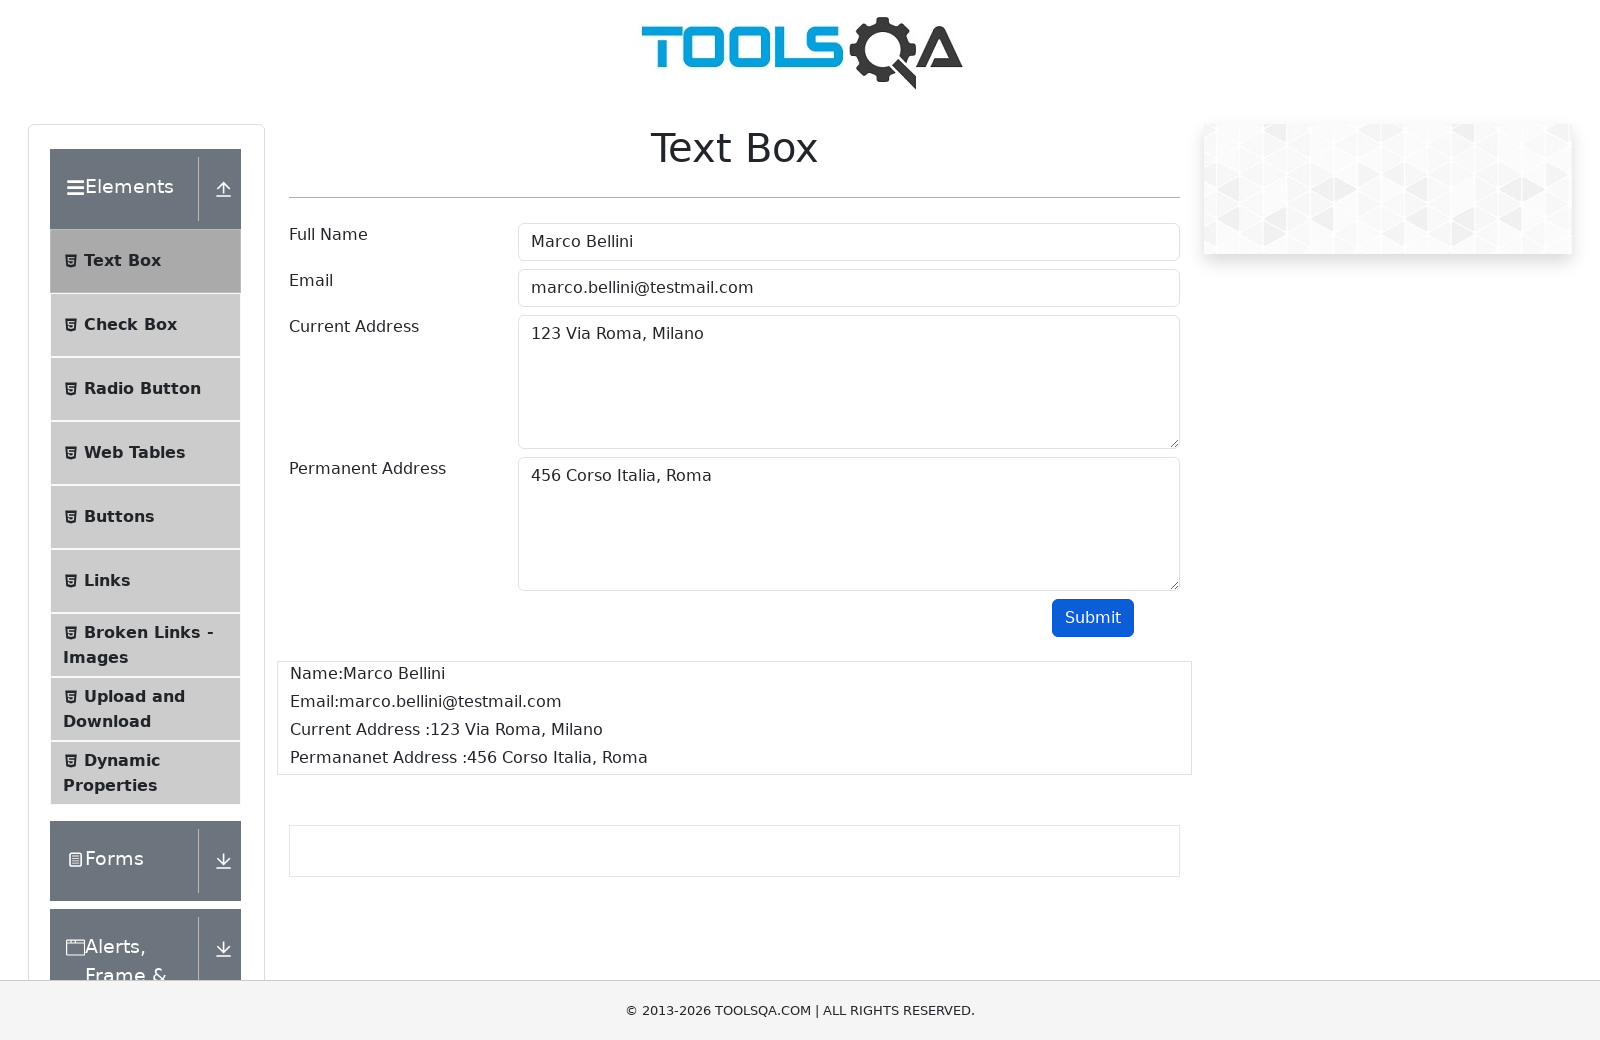

Verified that currentAddress output contains '123 Via Roma, Milano'
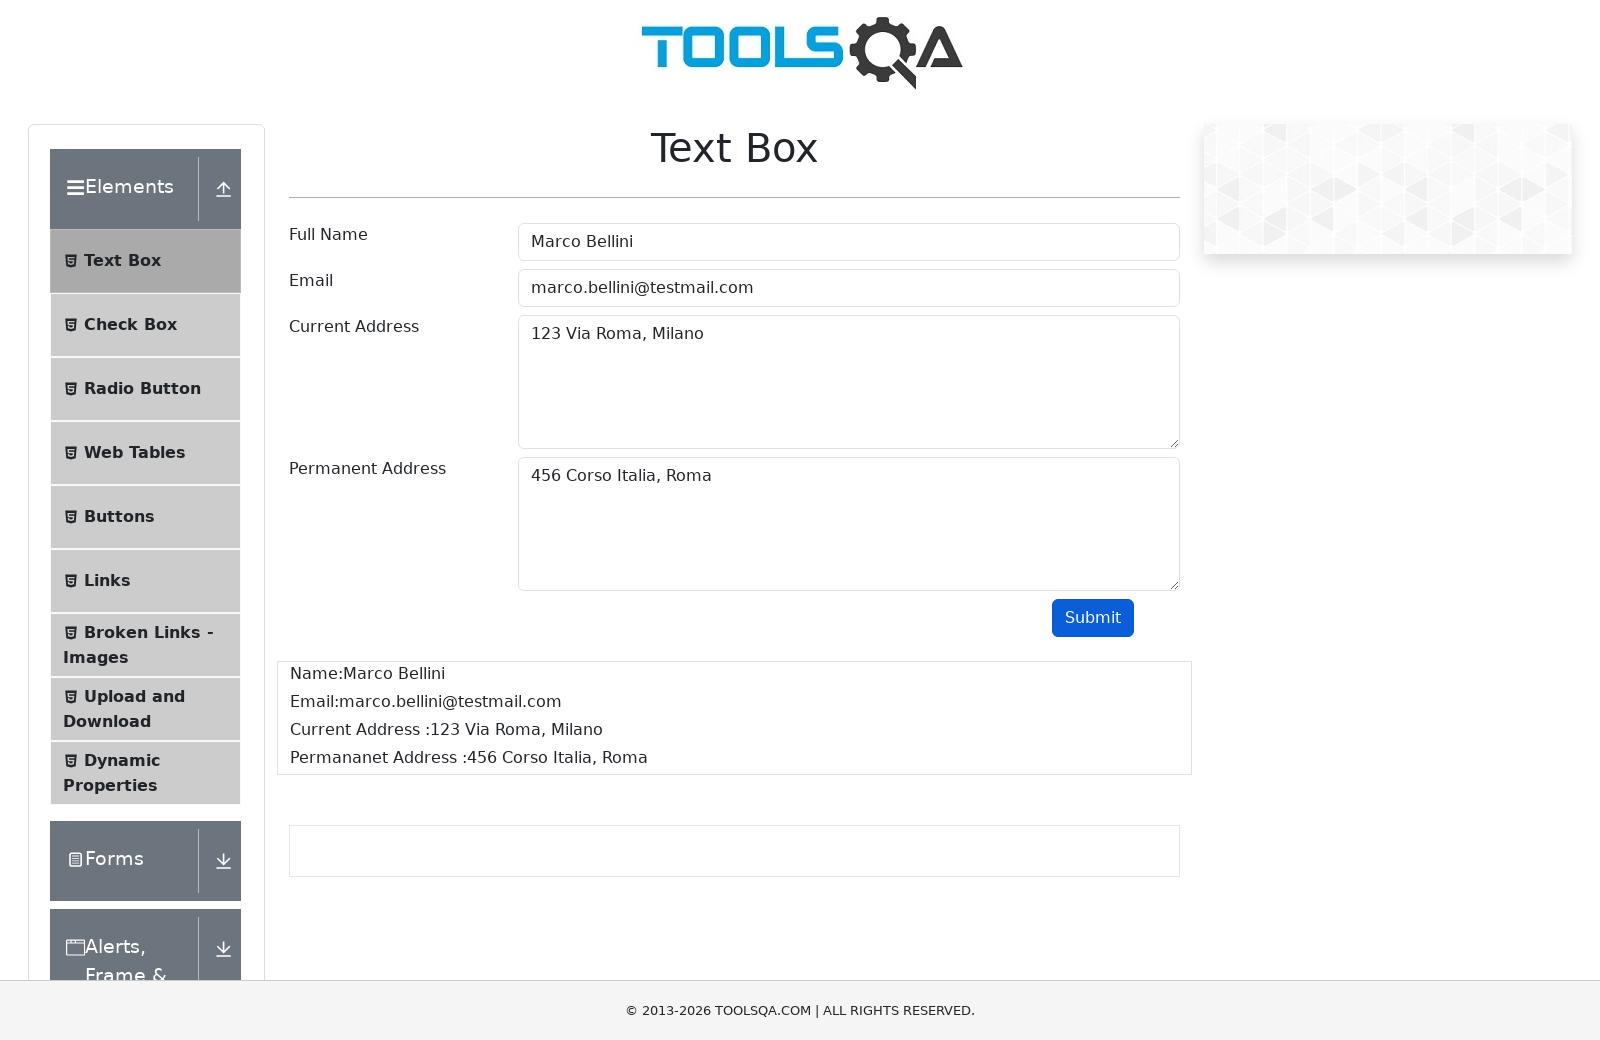

Verified that permanentAddress output contains '456 Corso Italia, Roma'
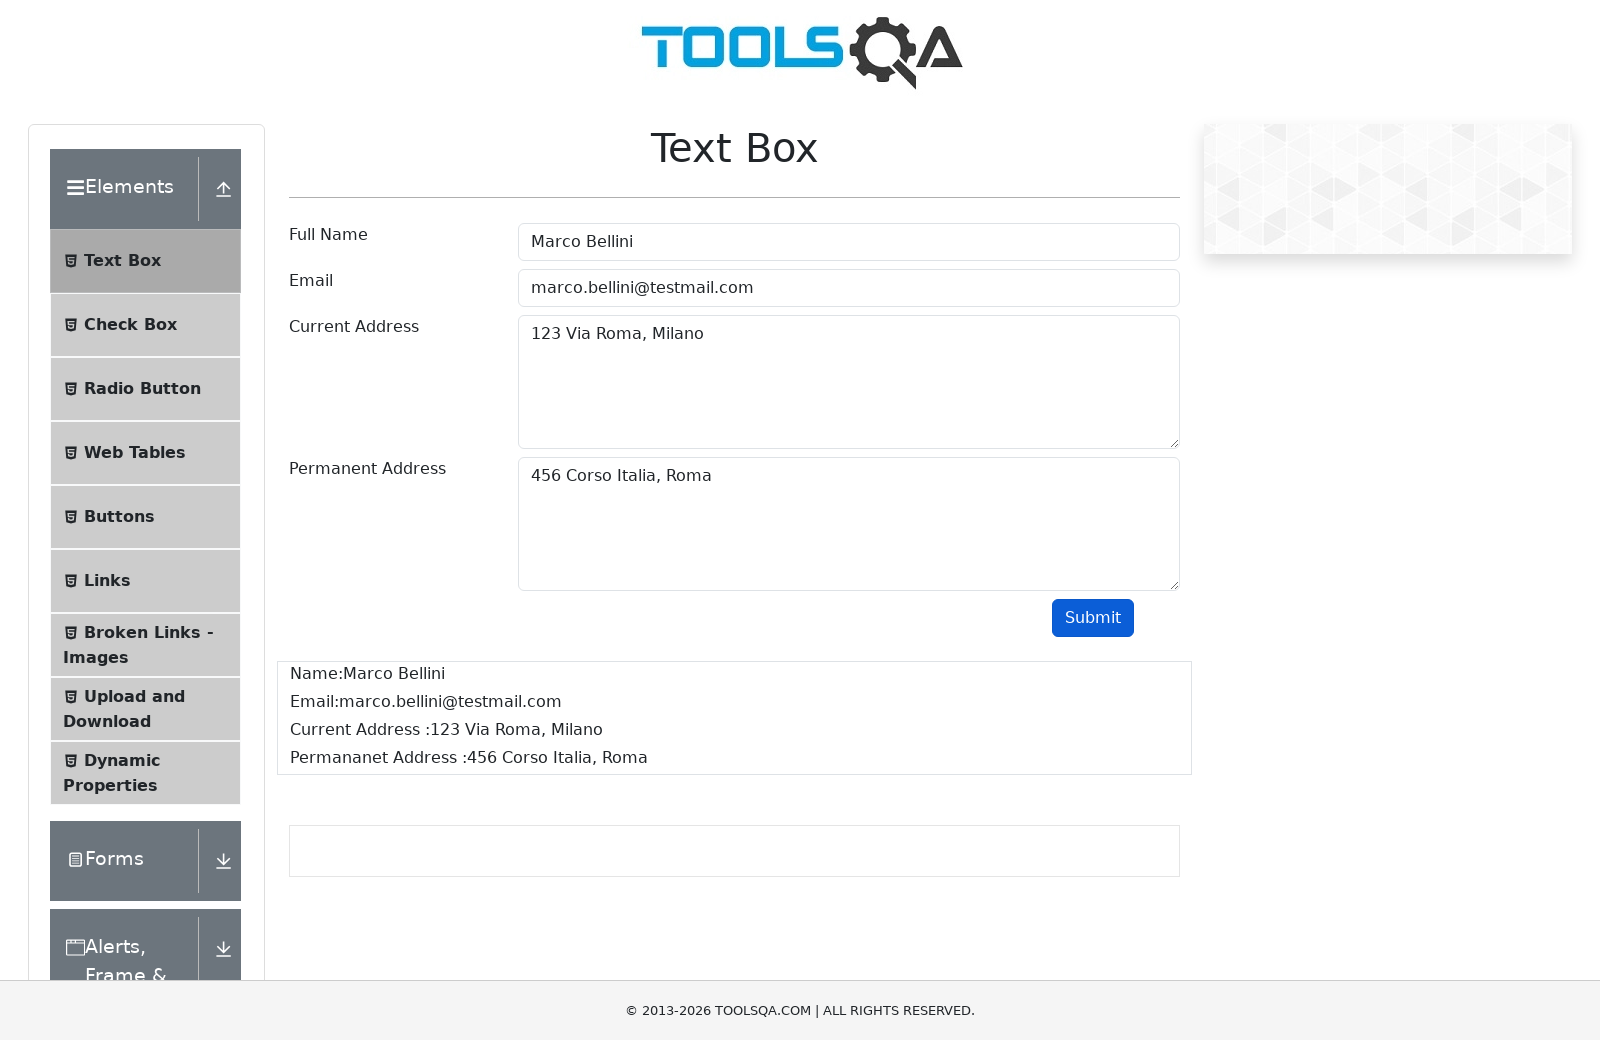

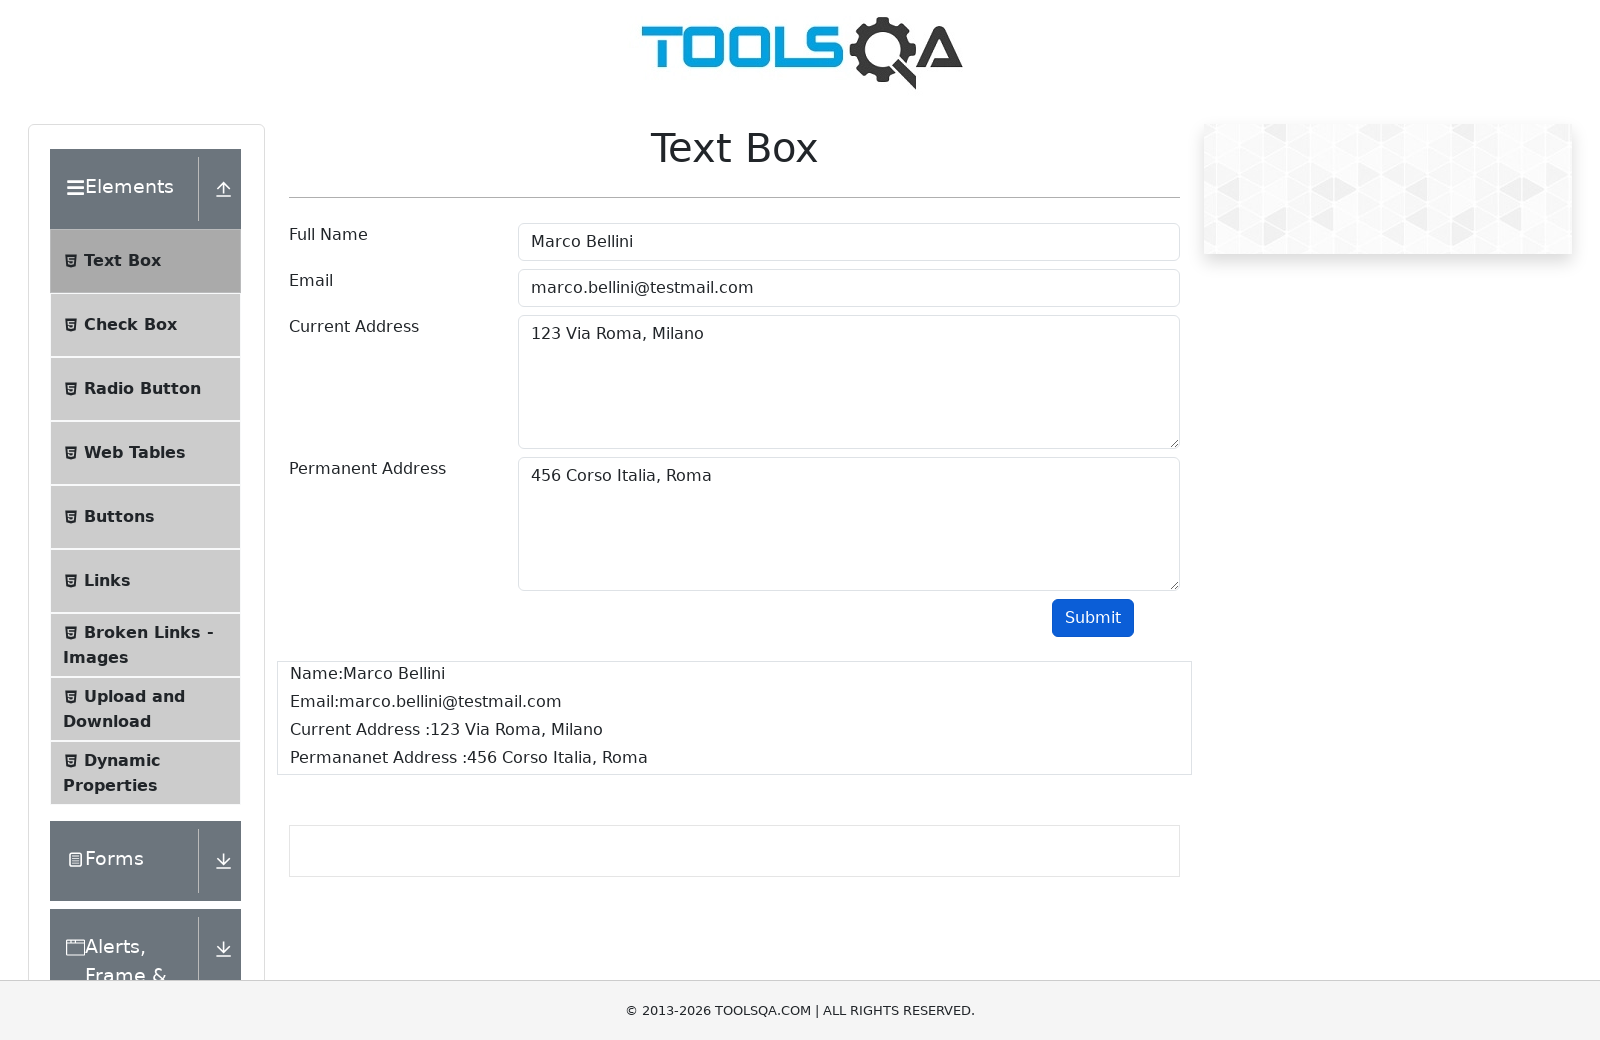